Tests the Playwright documentation homepage by verifying the page title contains "Playwright", checking the "Get started" link has the correct href attribute, clicking it, and verifying navigation to the intro page.

Starting URL: https://playwright.dev

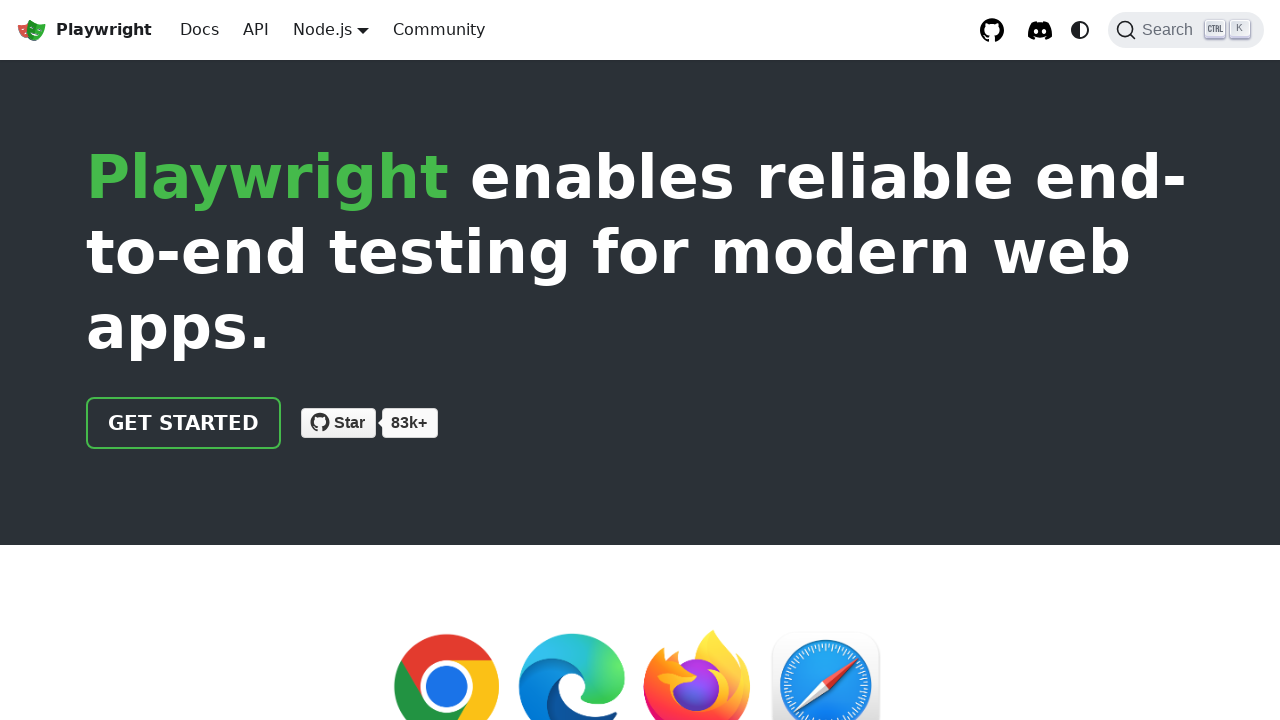

Verified page title contains 'Playwright'
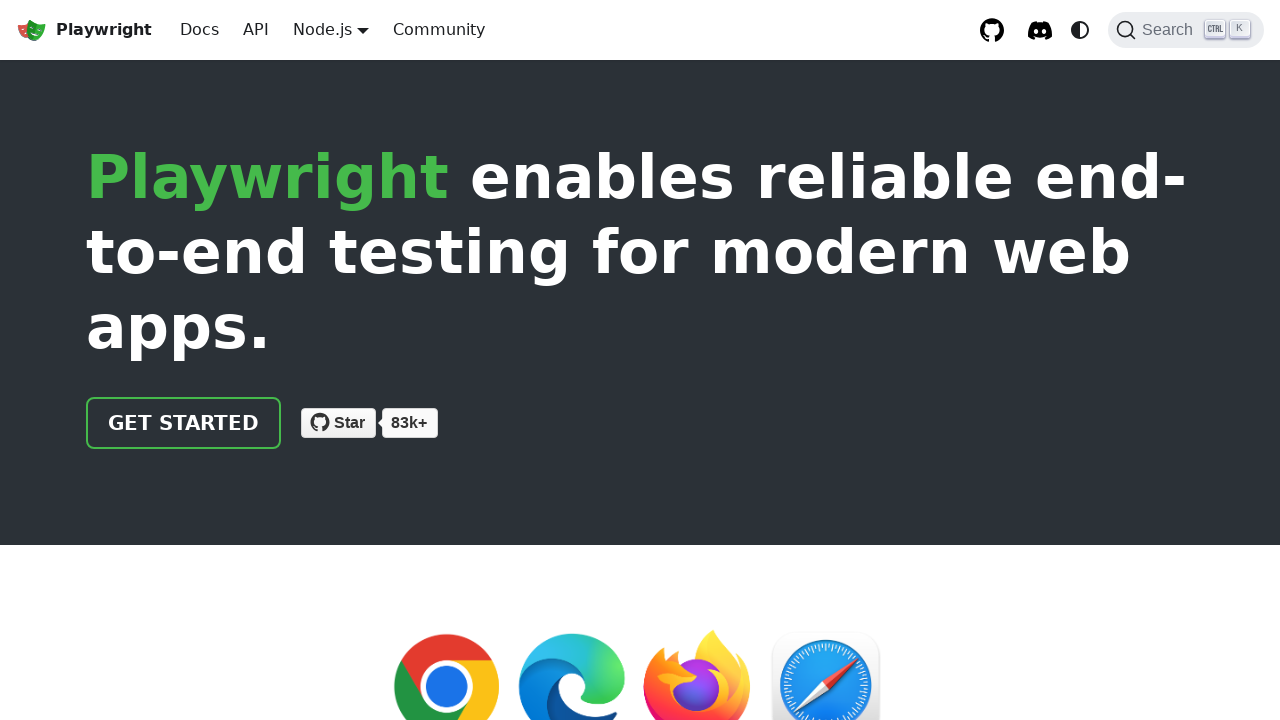

Located the 'Get started' link
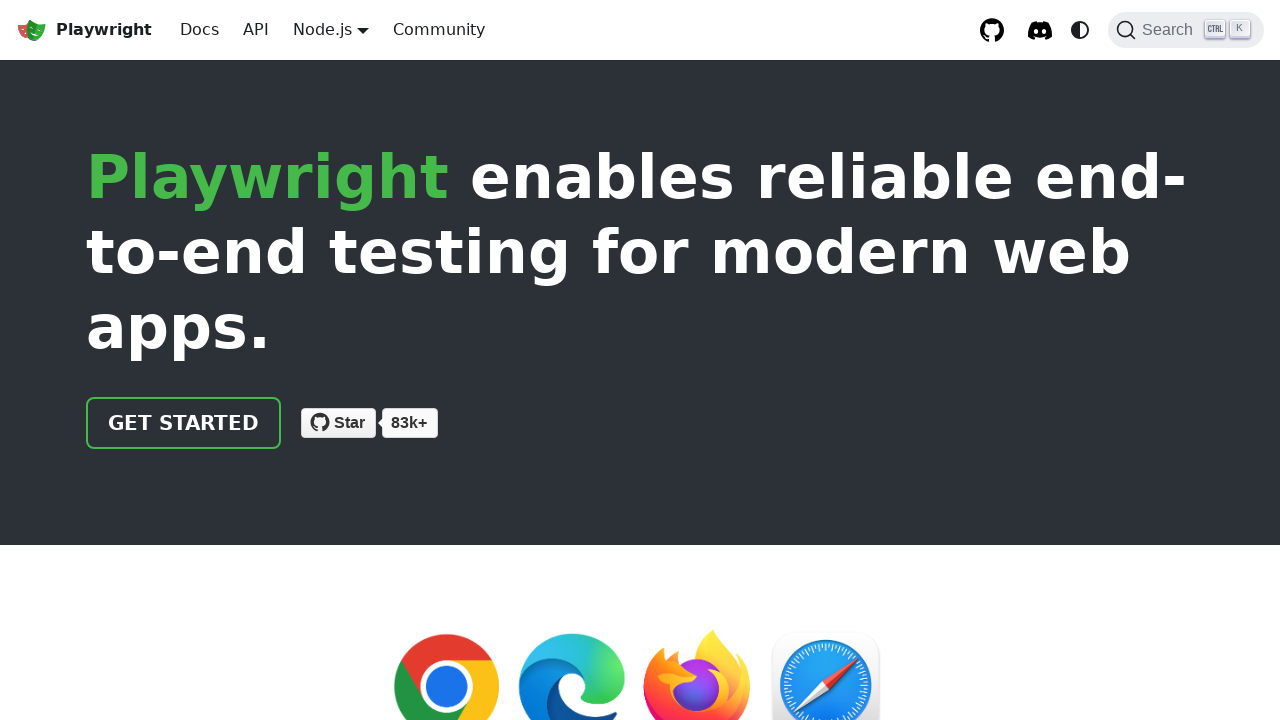

Verified 'Get started' link has correct href attribute '/docs/intro'
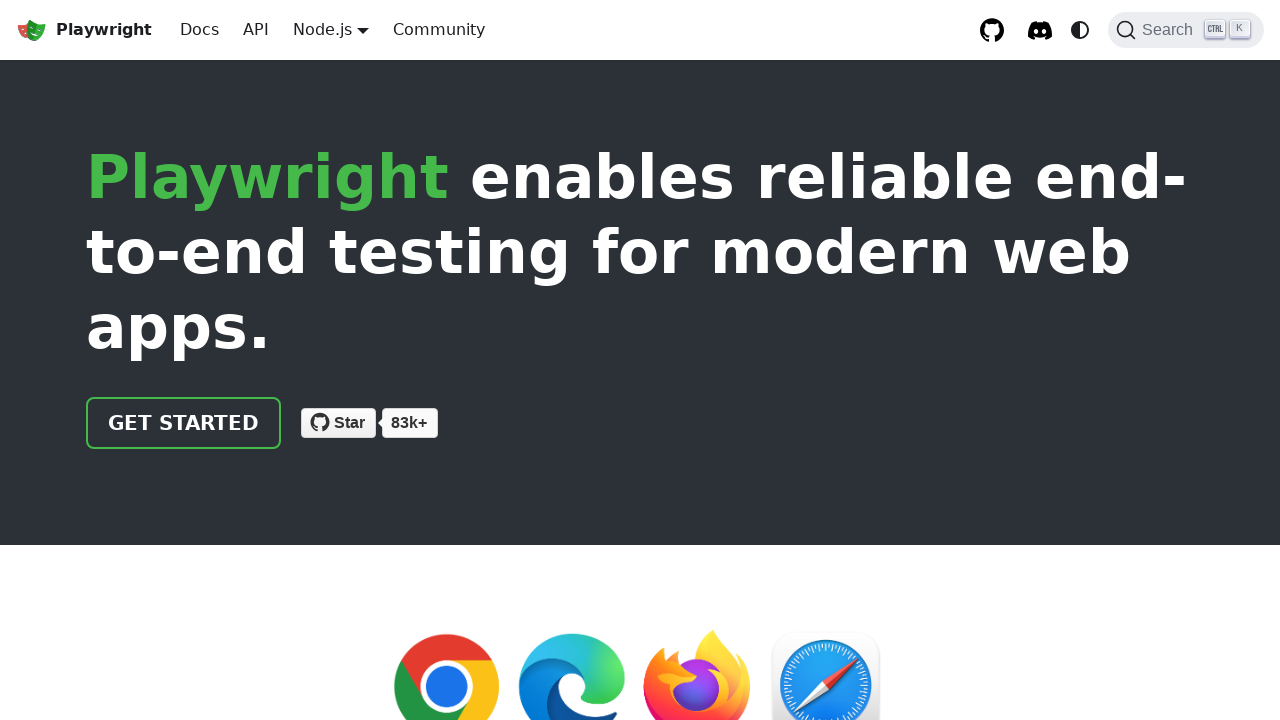

Clicked the 'Get started' link at (184, 423) on internal:role=link[name="Get started"i]
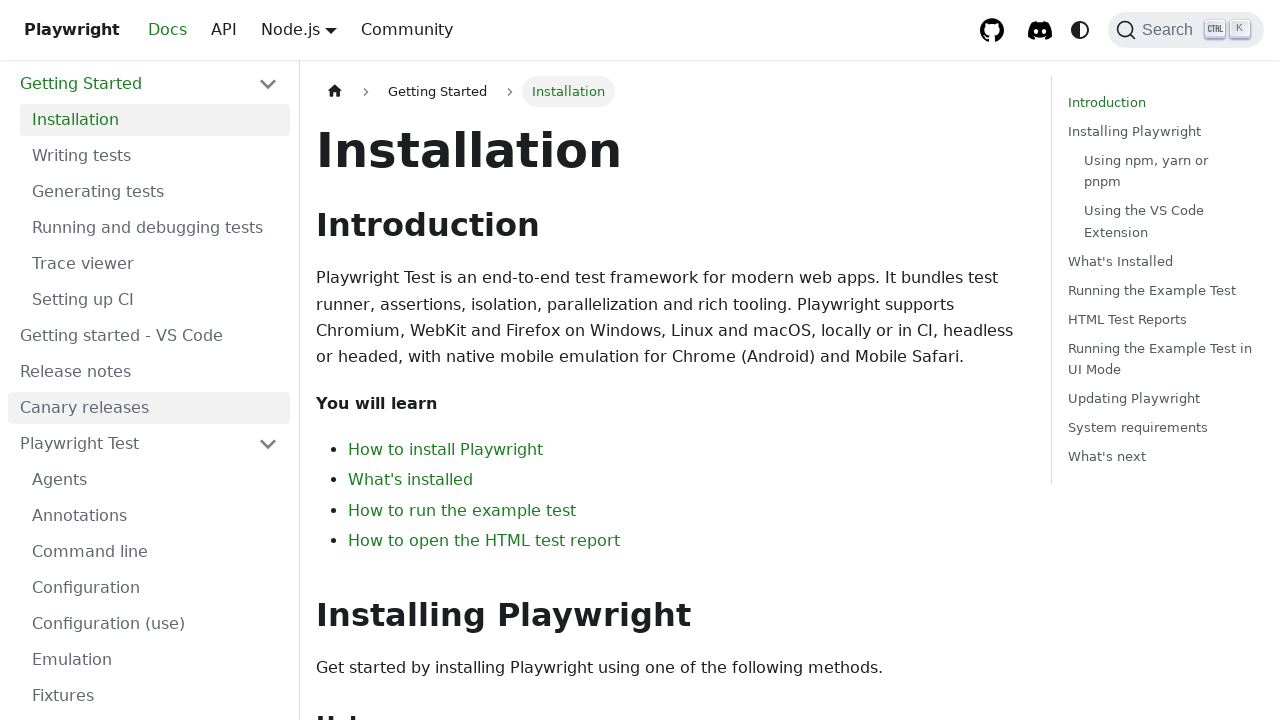

Verified navigation to intro page - URL contains 'intro'
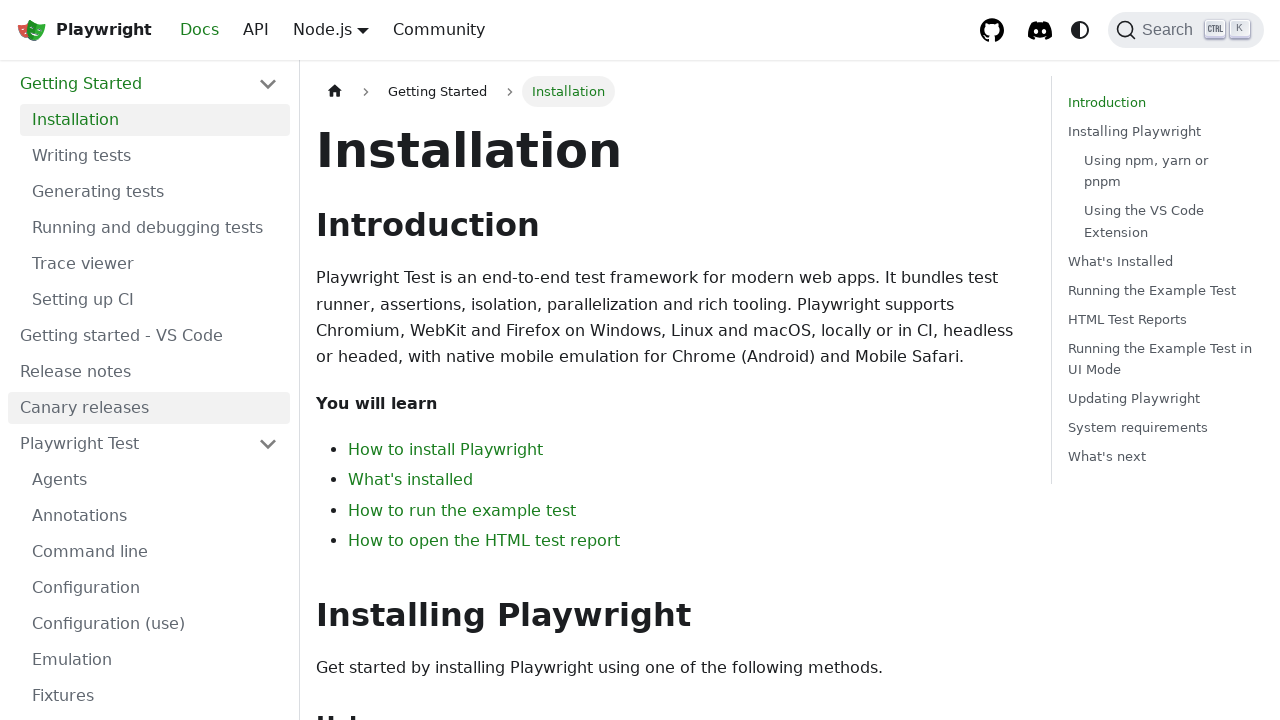

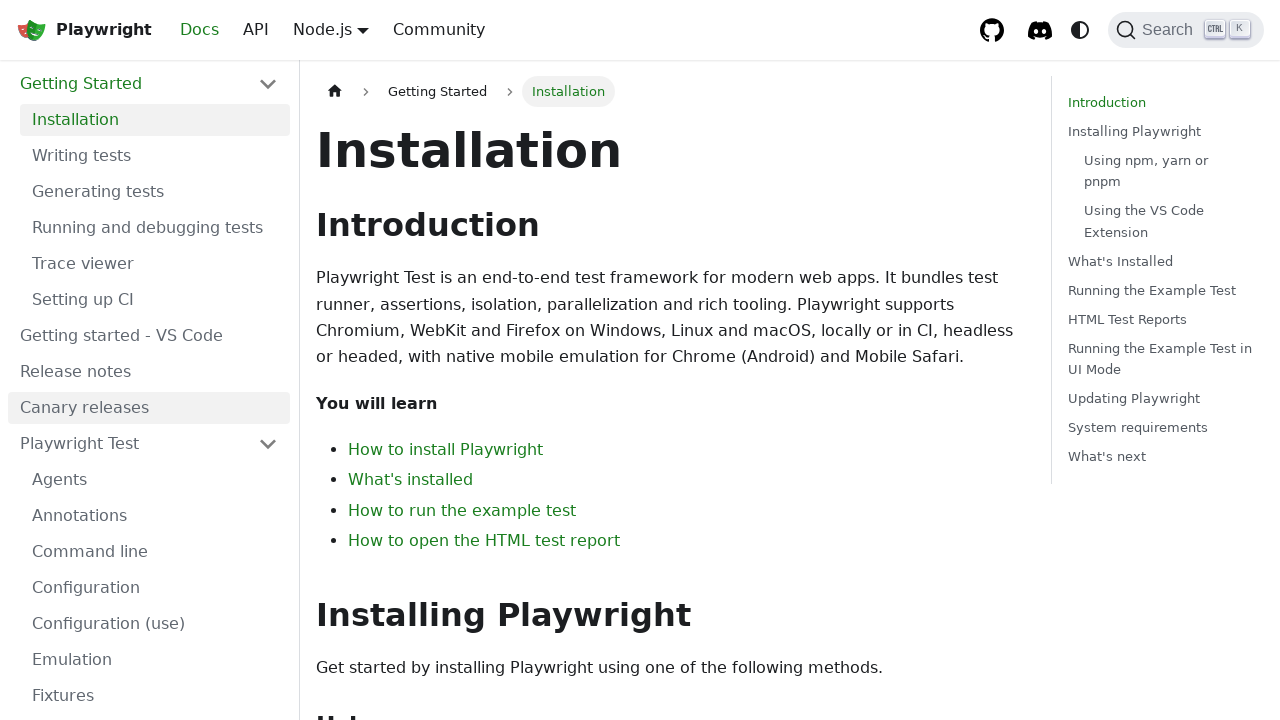